Tests A/B test opt-out by cookie - visits the A/B test page, verifies it shows a test variant, adds an opt-out cookie, refreshes the page, and verifies the page now shows "No A/B Test".

Starting URL: http://the-internet.herokuapp.com/abtest

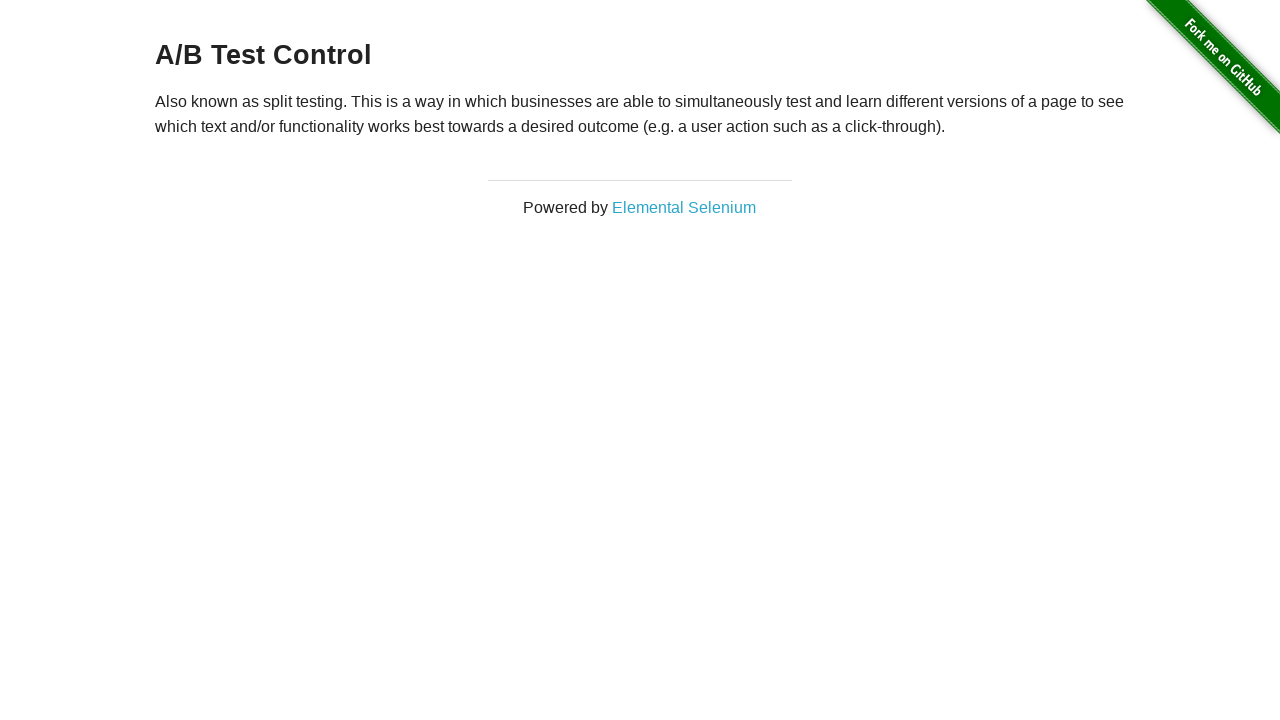

Retrieved heading text from initial page load
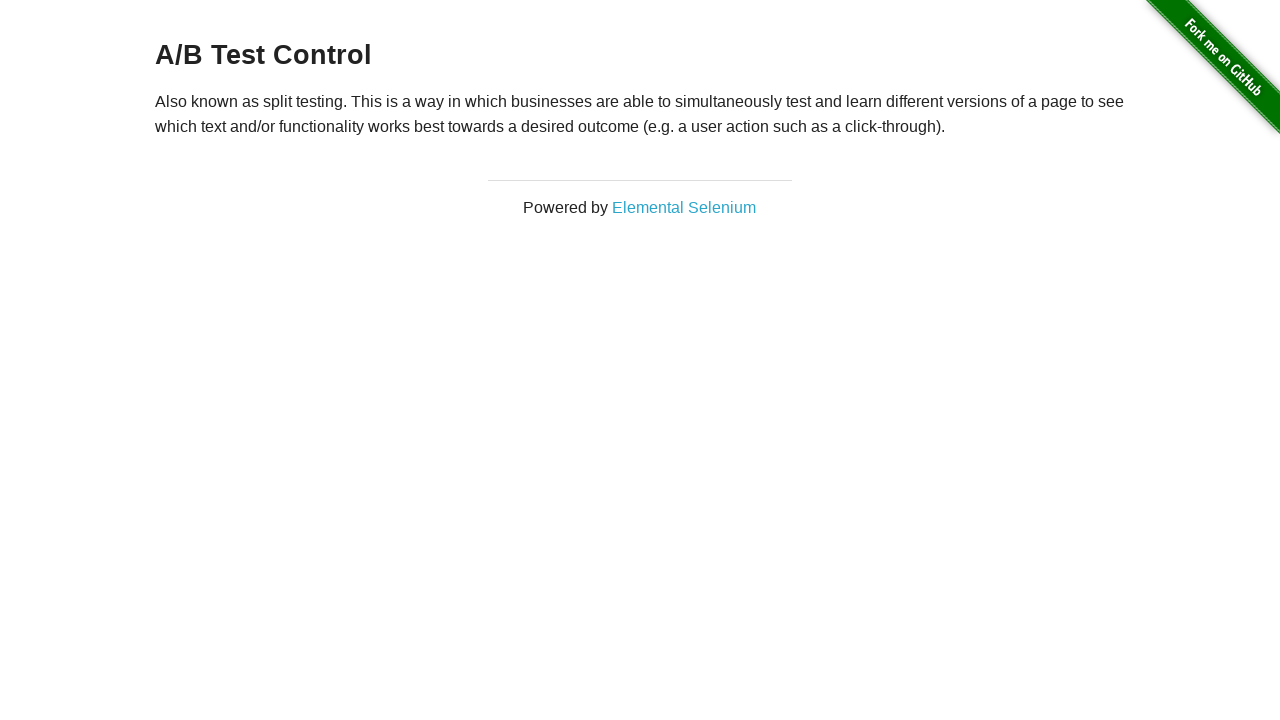

Verified initial page shows A/B test variant: A/B Test Control
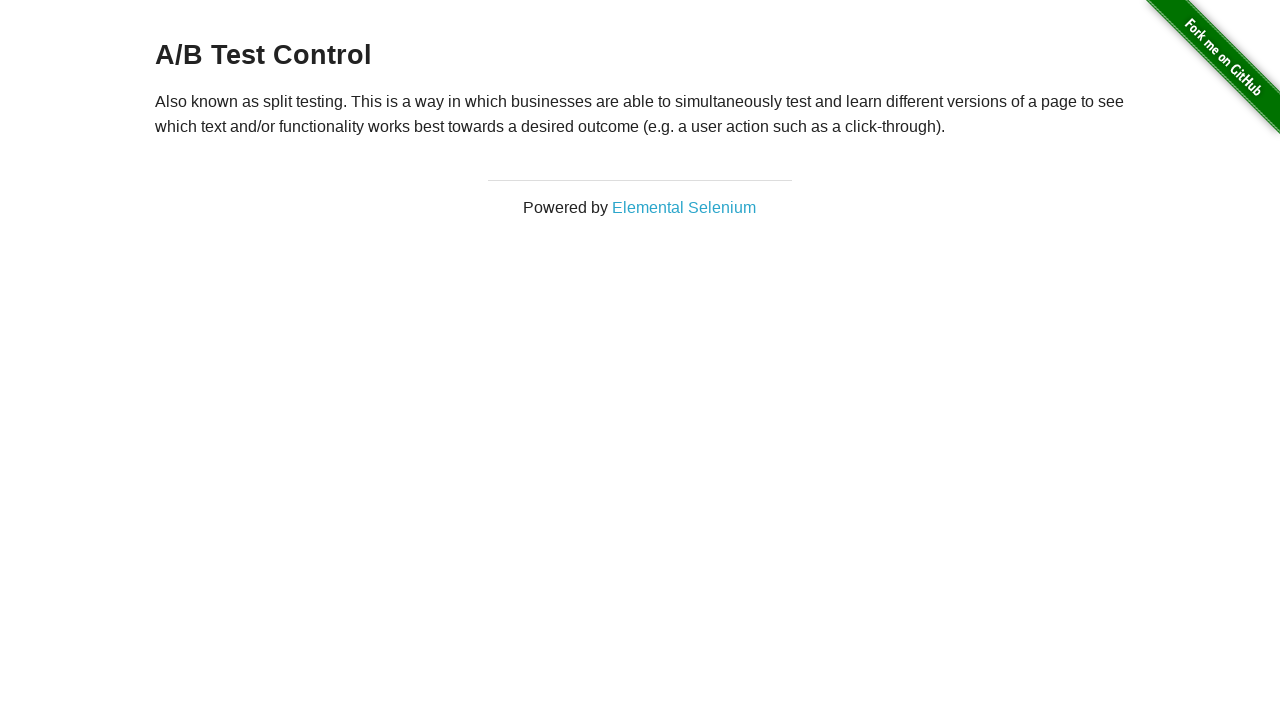

Added optimizelyOptOut cookie to context
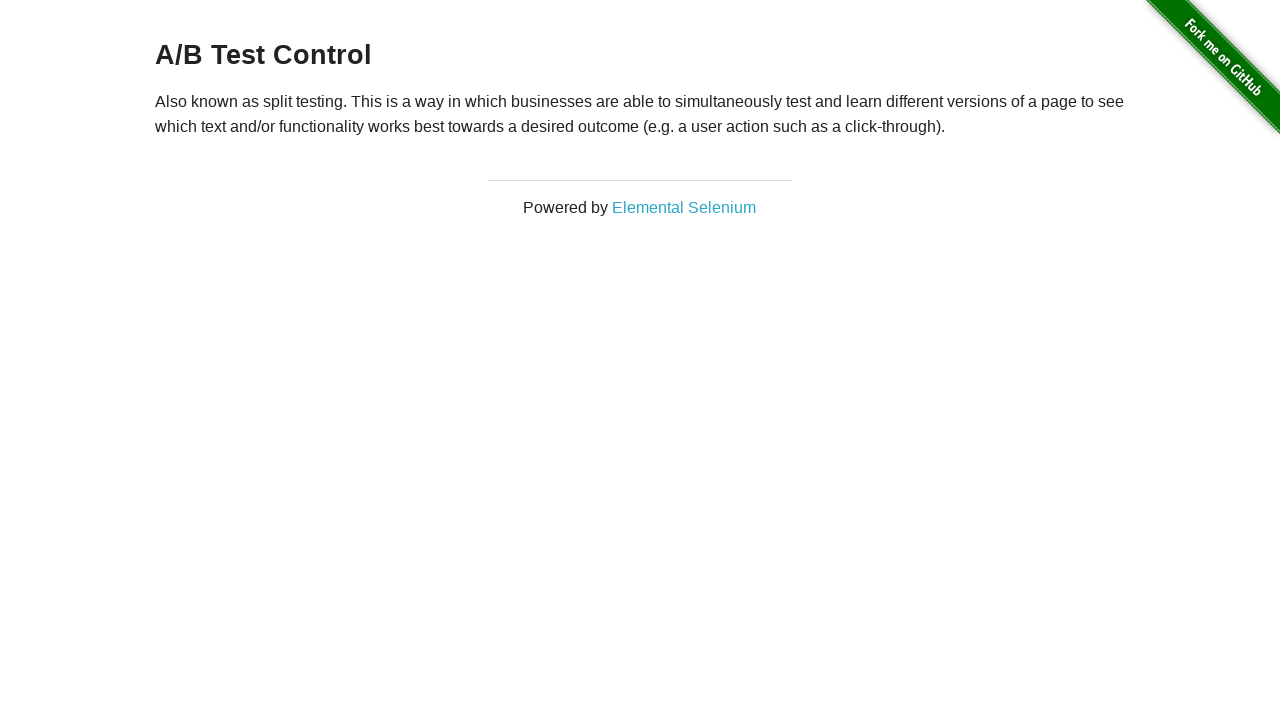

Reloaded page after adding opt-out cookie
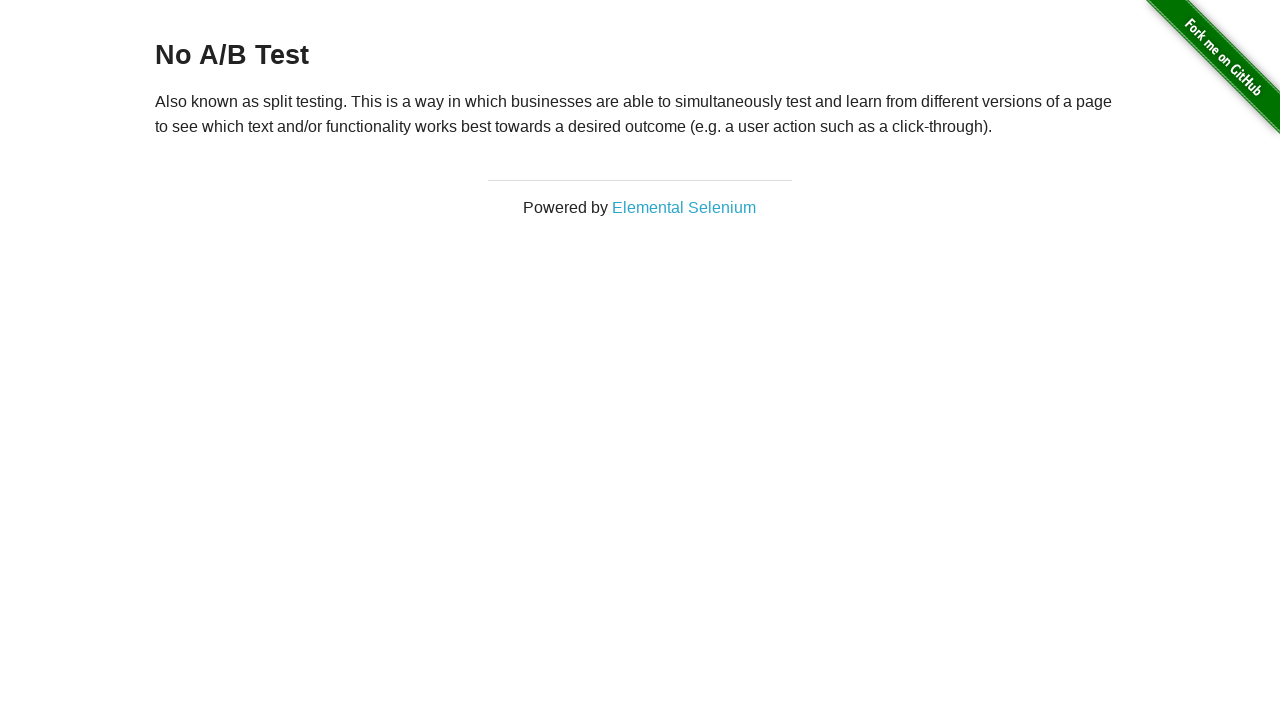

Retrieved heading text from page after reload
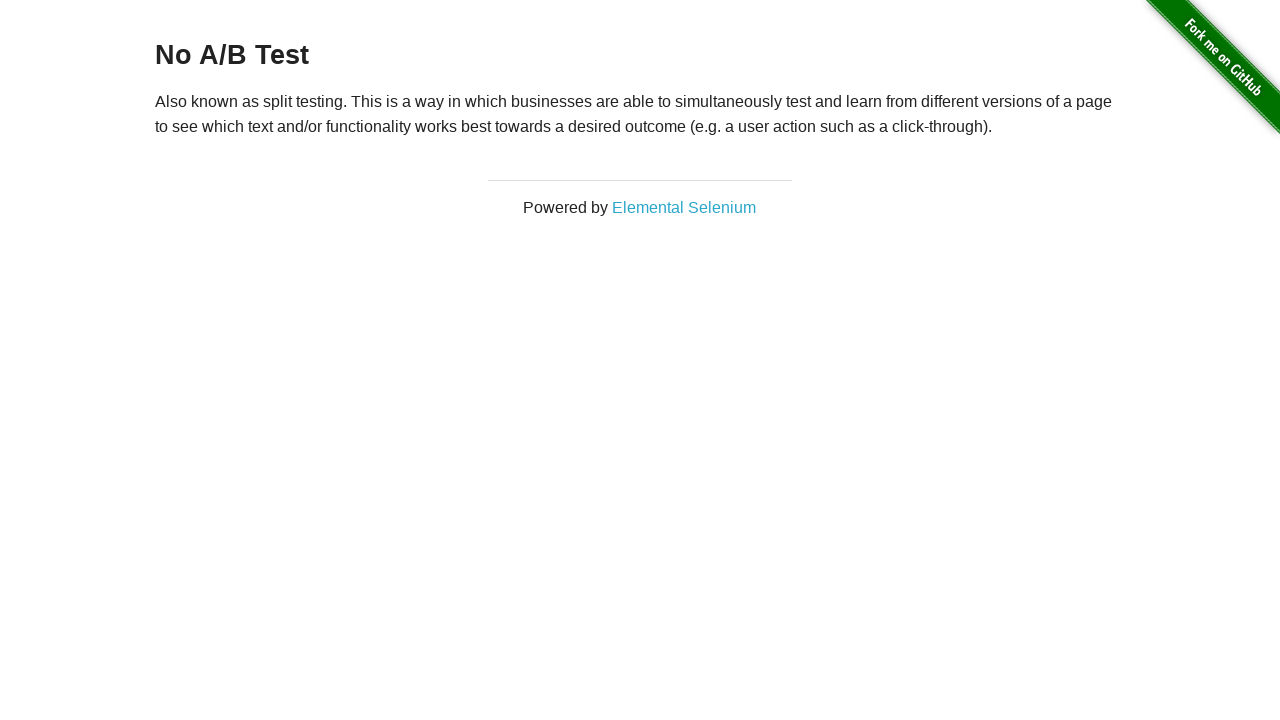

Verified page now shows 'No A/B Test' after opt-out cookie applied
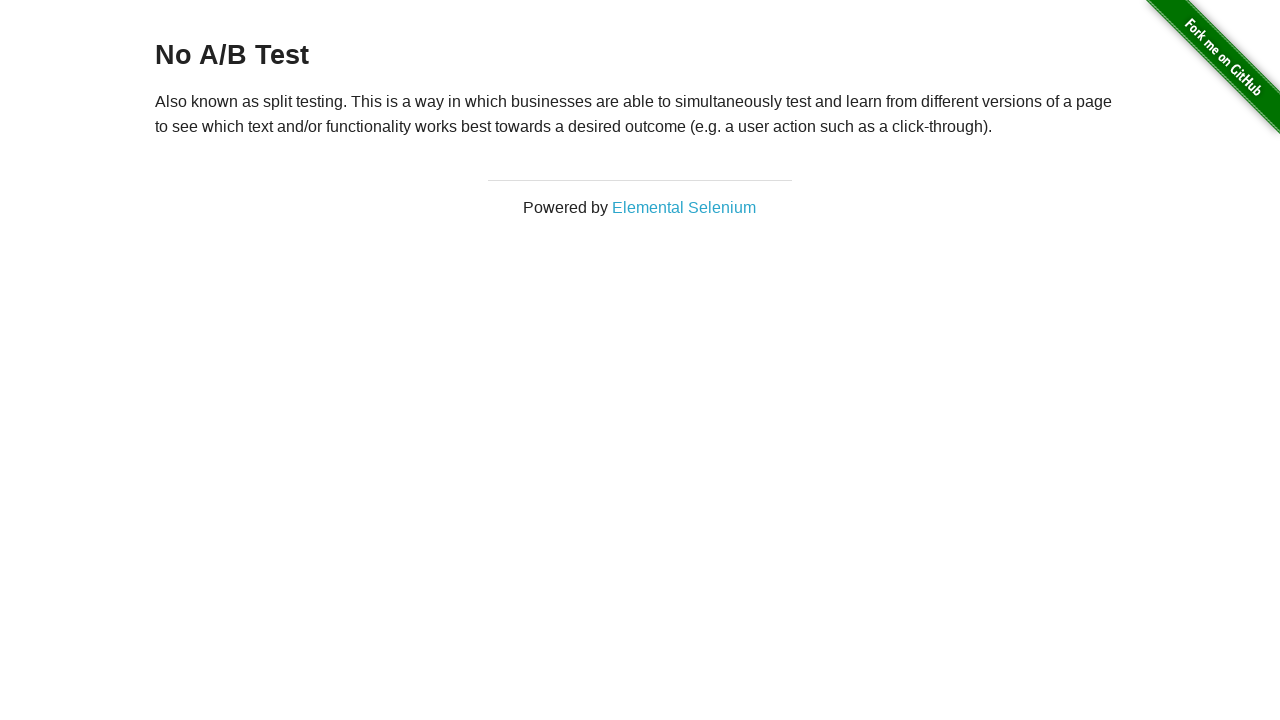

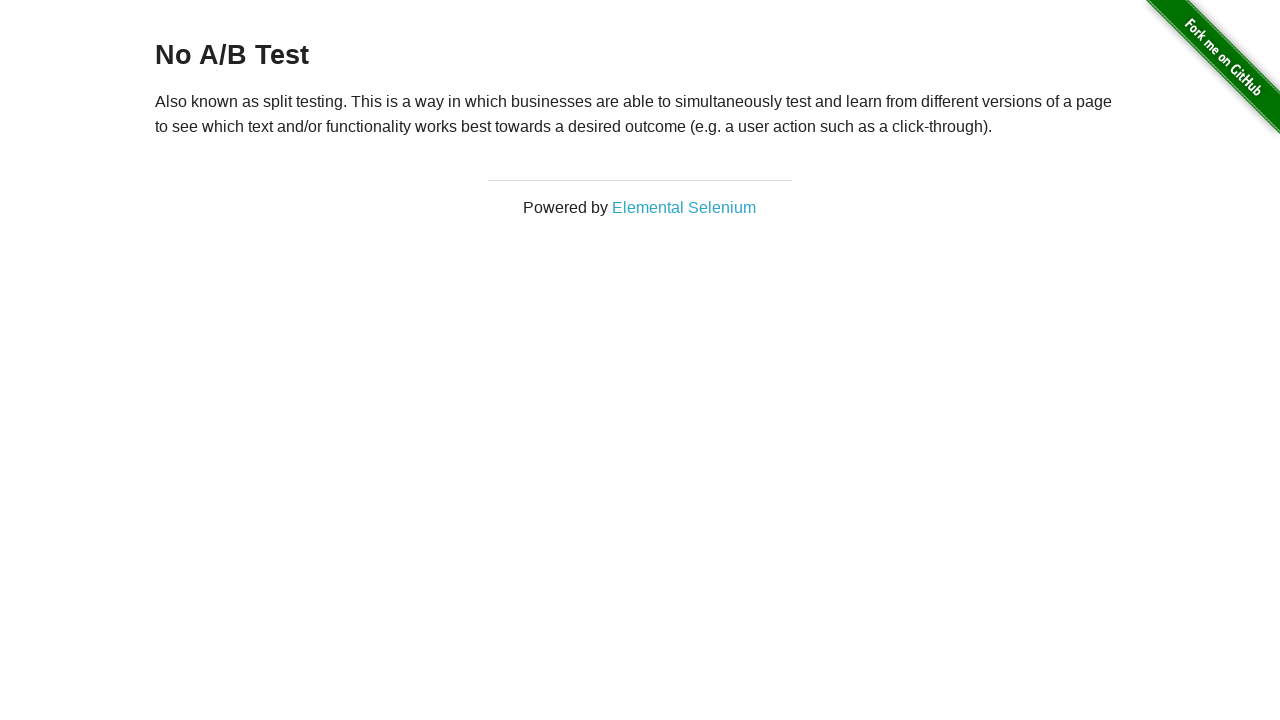